Tests double-click functionality by navigating to the Buttons page and performing a double-click on the "Double Click Me" button

Starting URL: https://demoqa.com

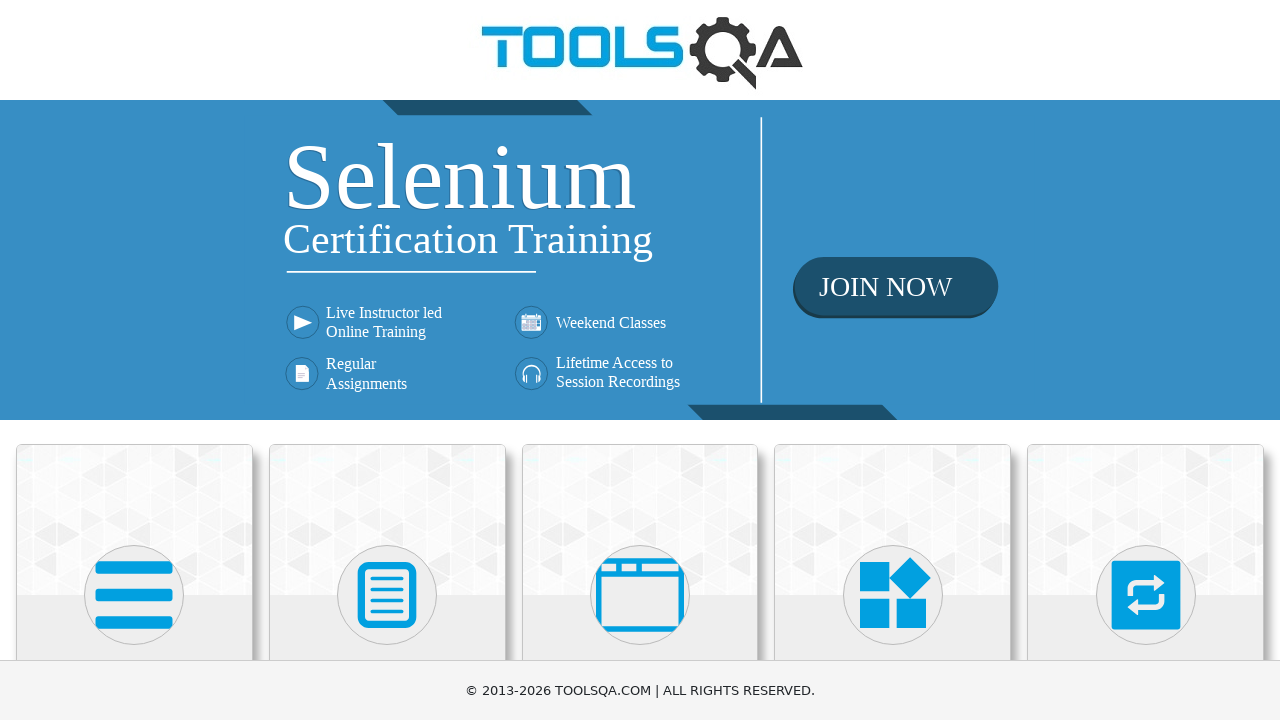

Clicked on Elements section at (134, 360) on internal:text="Elements"i
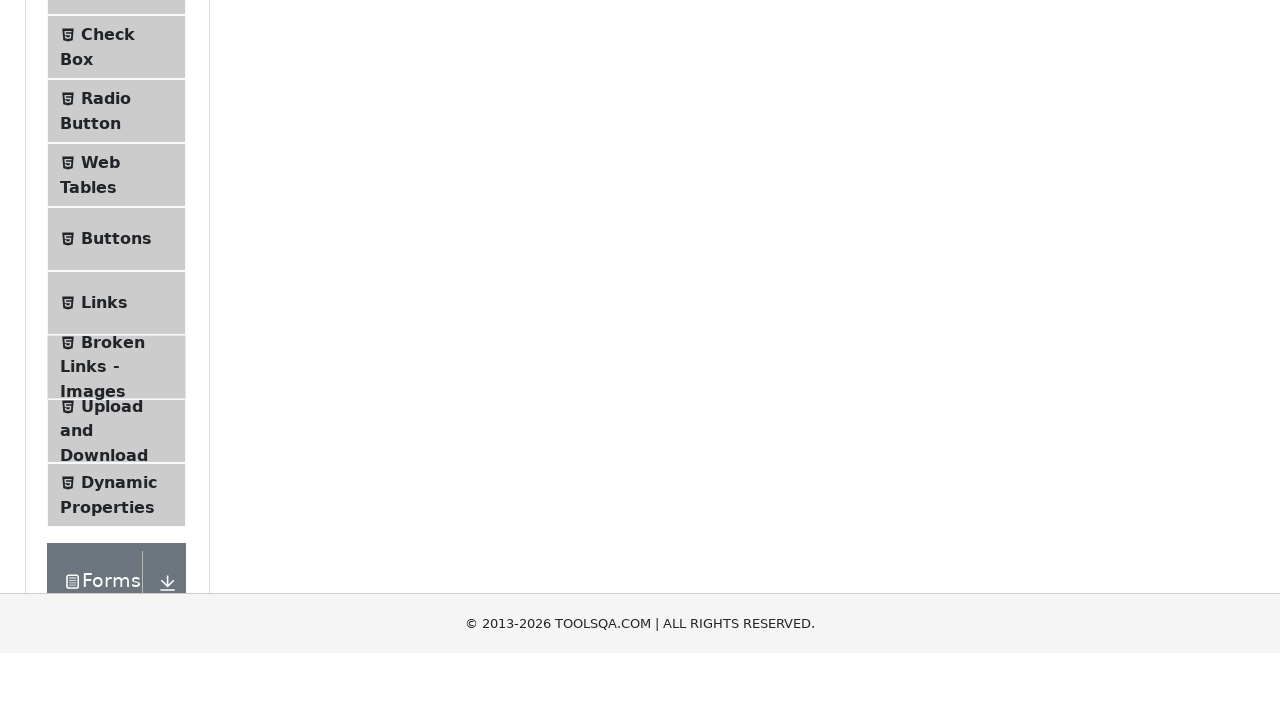

Clicked on Buttons page at (116, 517) on internal:text="Buttons"i
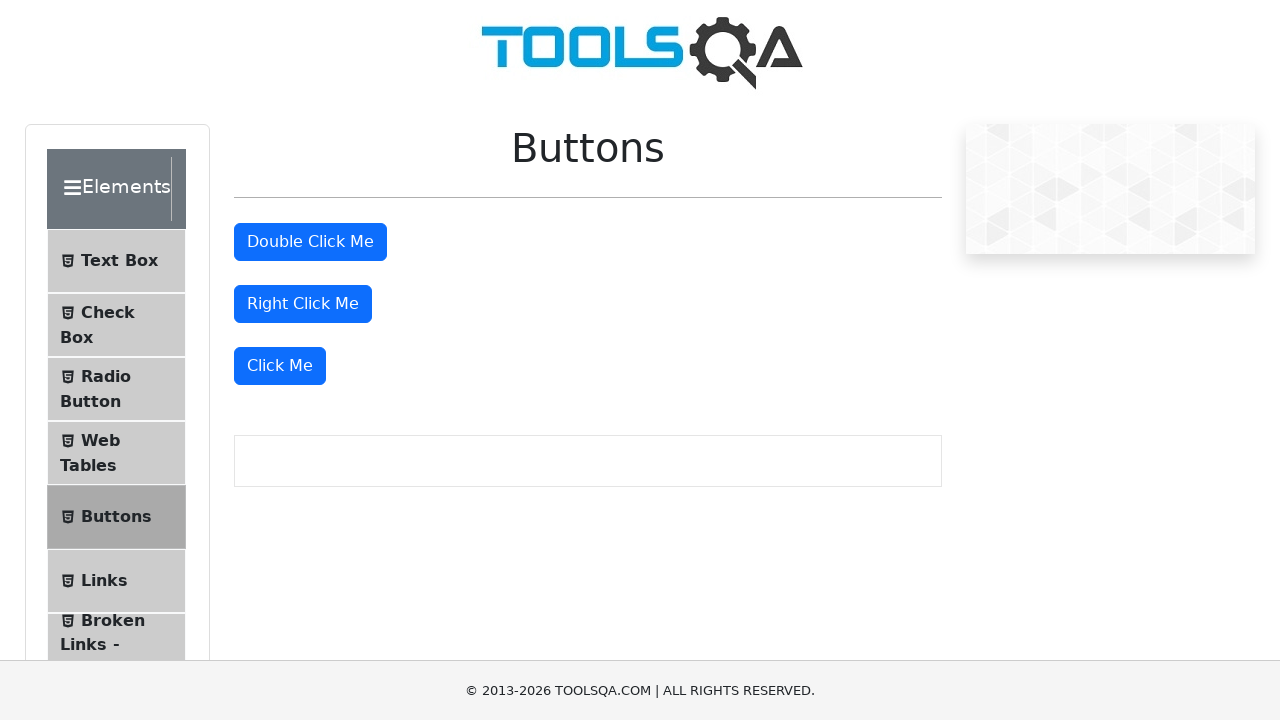

Double-clicked the 'Double Click Me' button at (310, 242) on internal:role=button[name="Double Click Me"i]
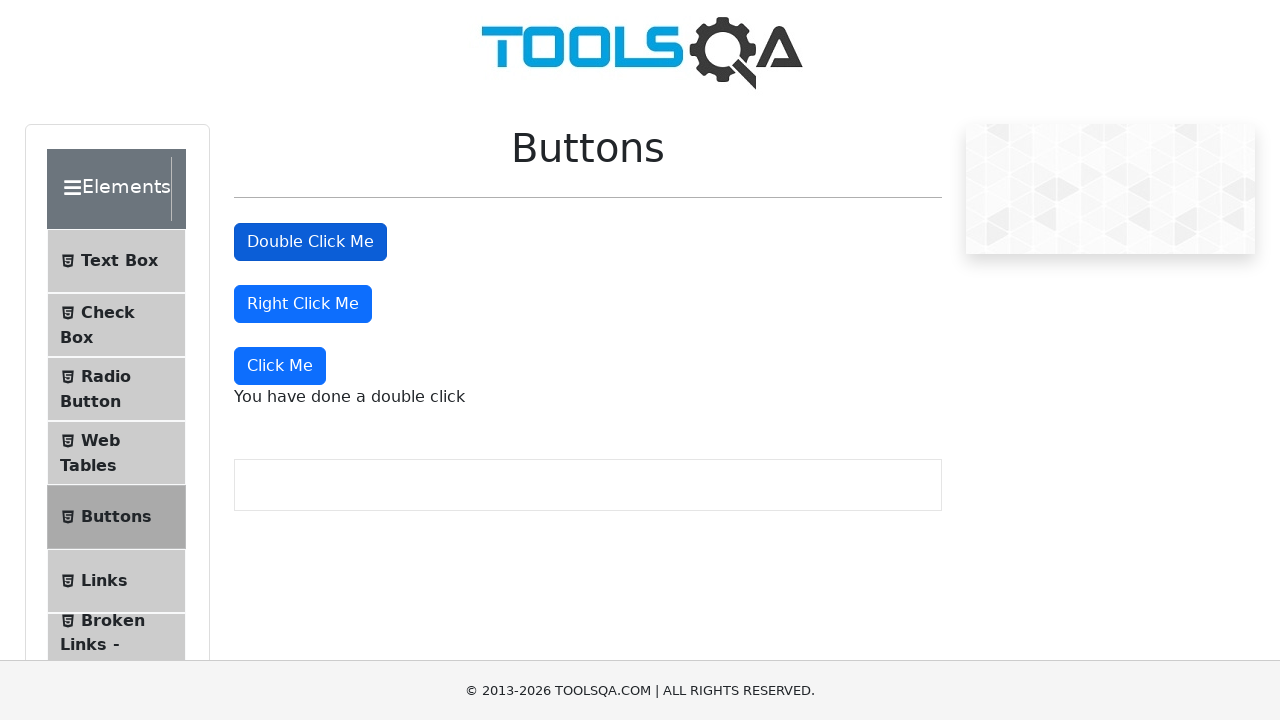

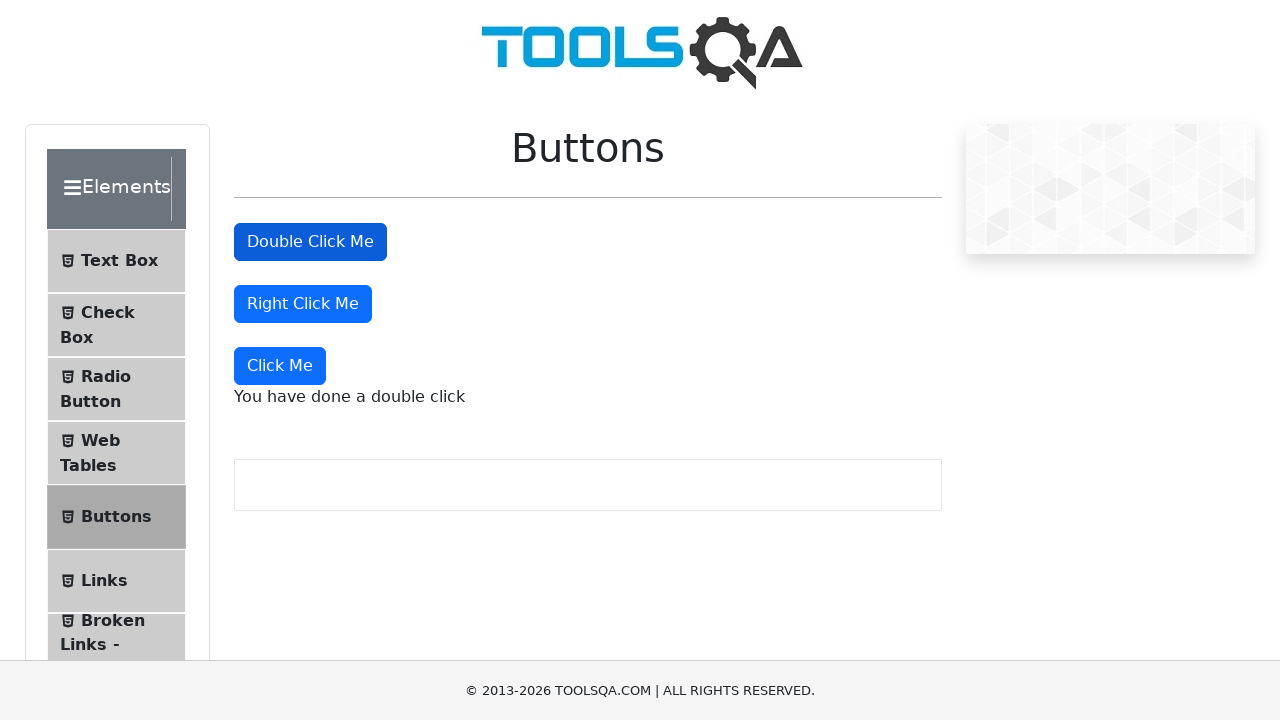